Tests the search/filter functionality on an offers page by entering "Rice" in the search field and verifying that only items containing "Rice" are displayed in the results table.

Starting URL: https://rahulshettyacademy.com/seleniumPractise/#/offers

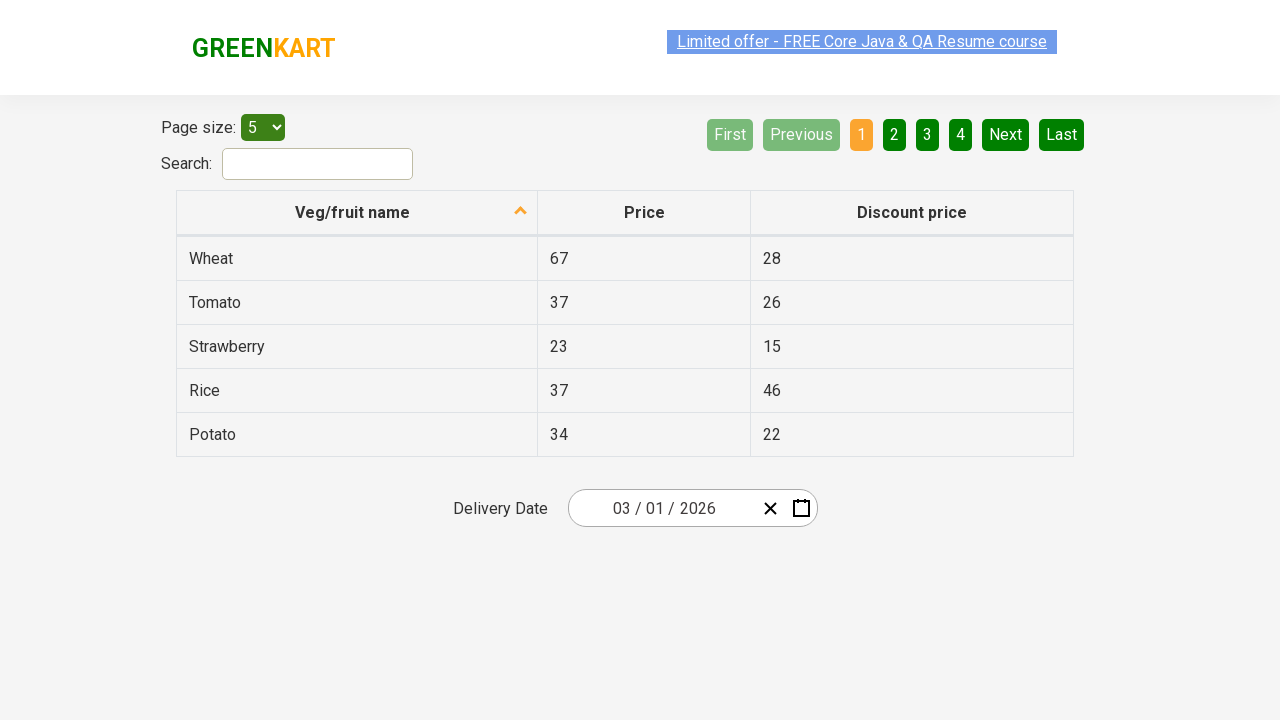

Filled search field with 'Rice' on #search-field
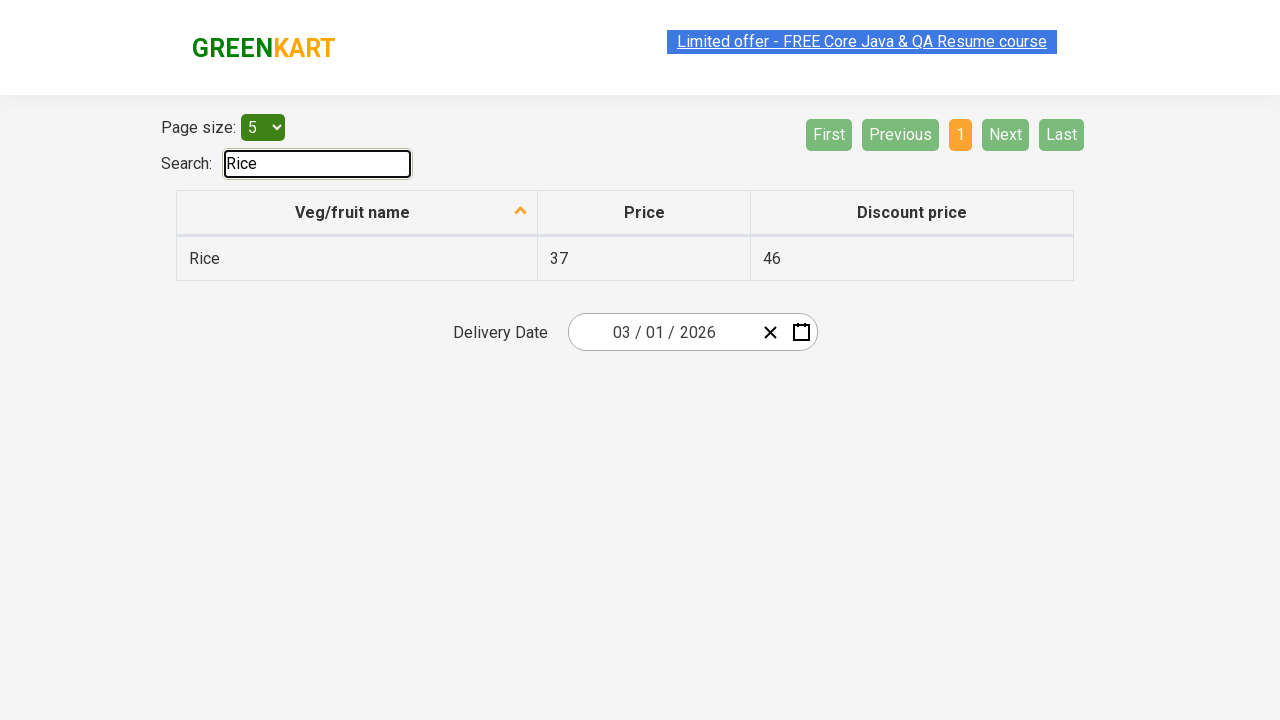

Waited 500ms for filter to apply
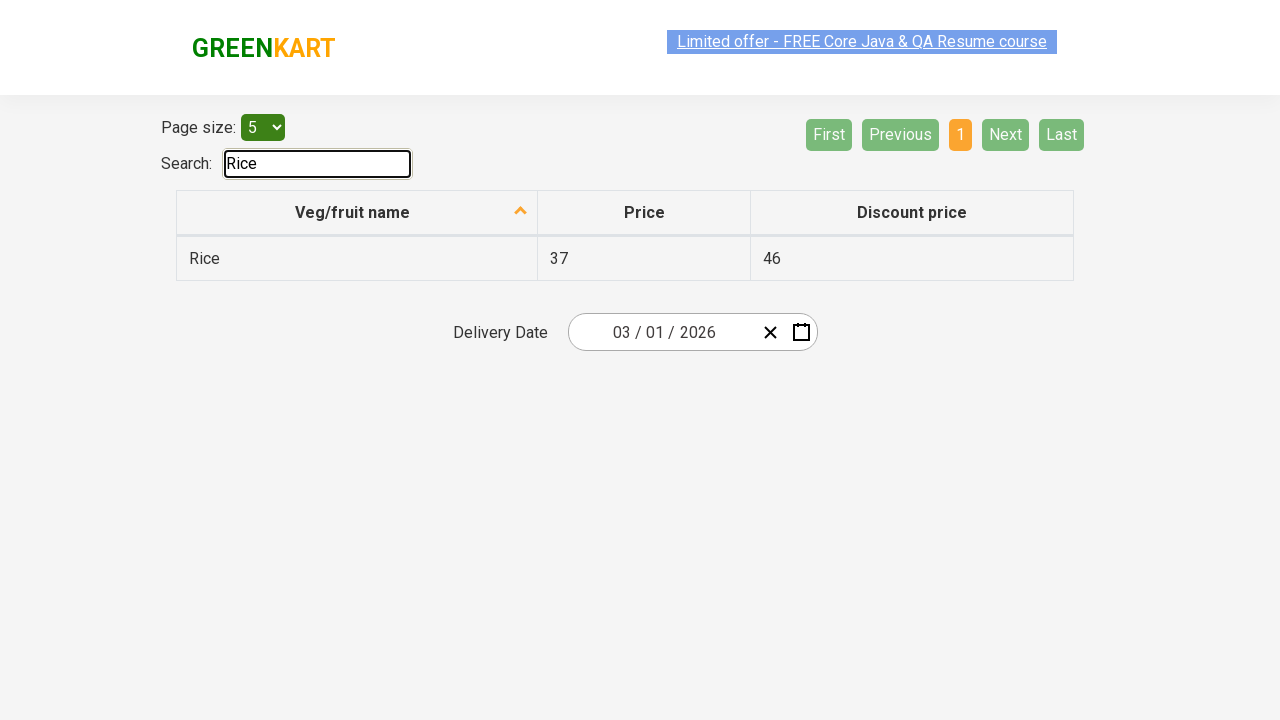

Located all table rows with product names
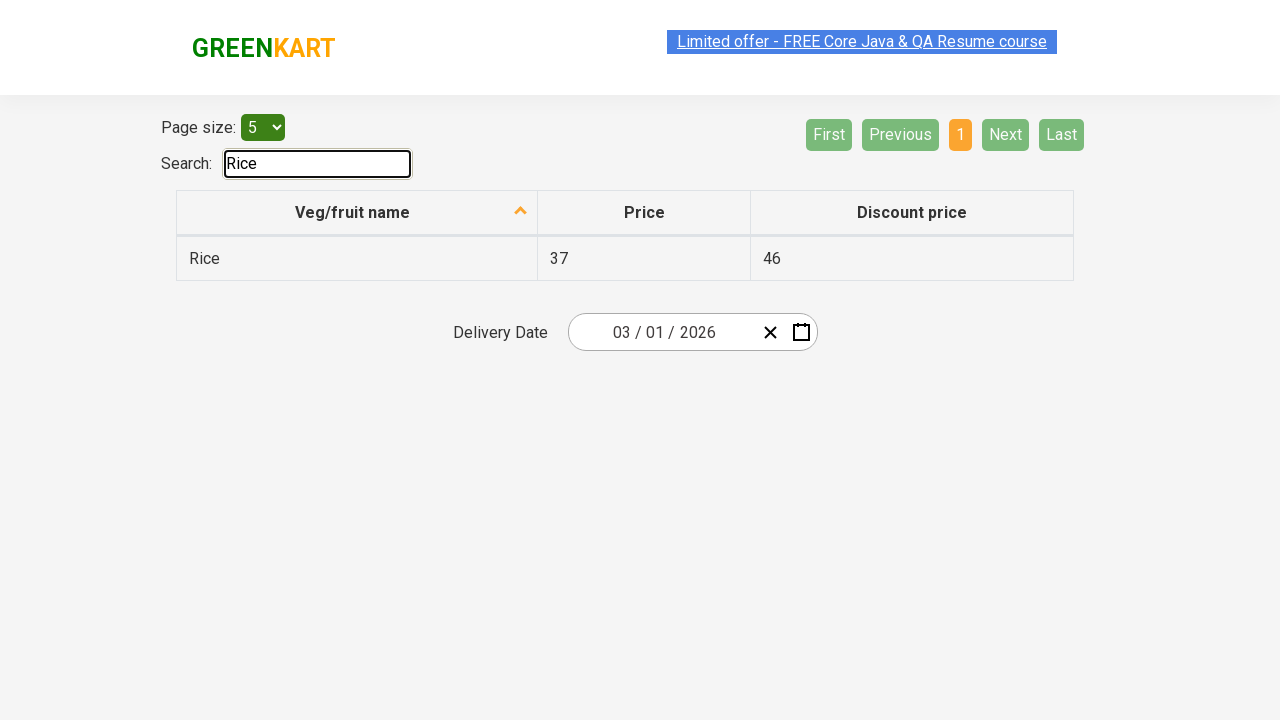

Verified 'Rice' present in row: Rice
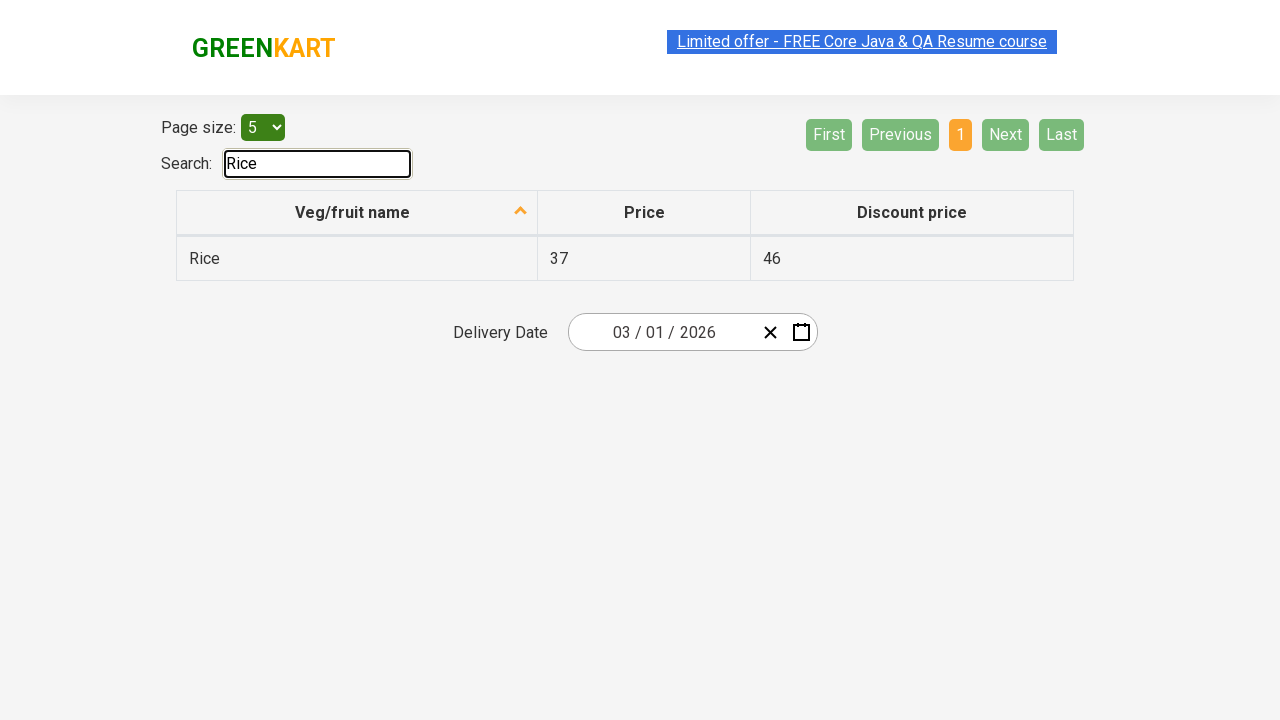

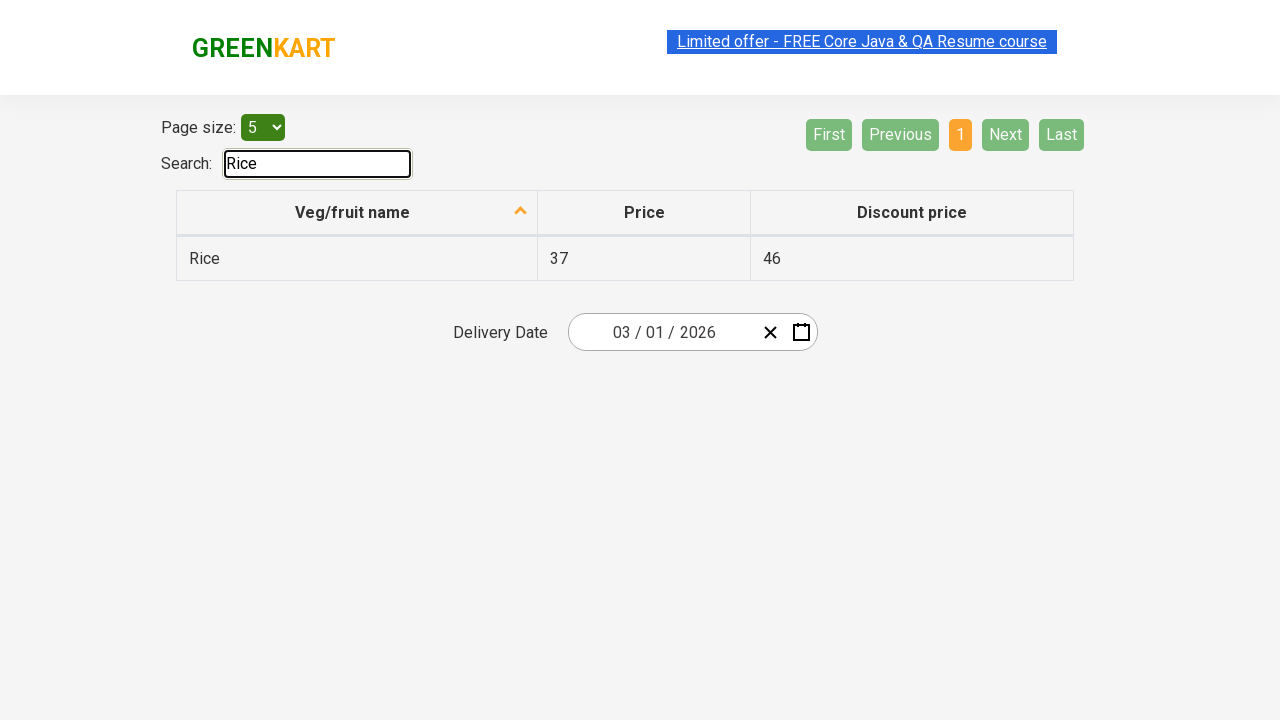